Tests a simple form submission by filling in first name, last name, email, contact number, and message fields, then submitting the form and handling the resulting alert.

Starting URL: https://v1.training-support.net/selenium/simple-form

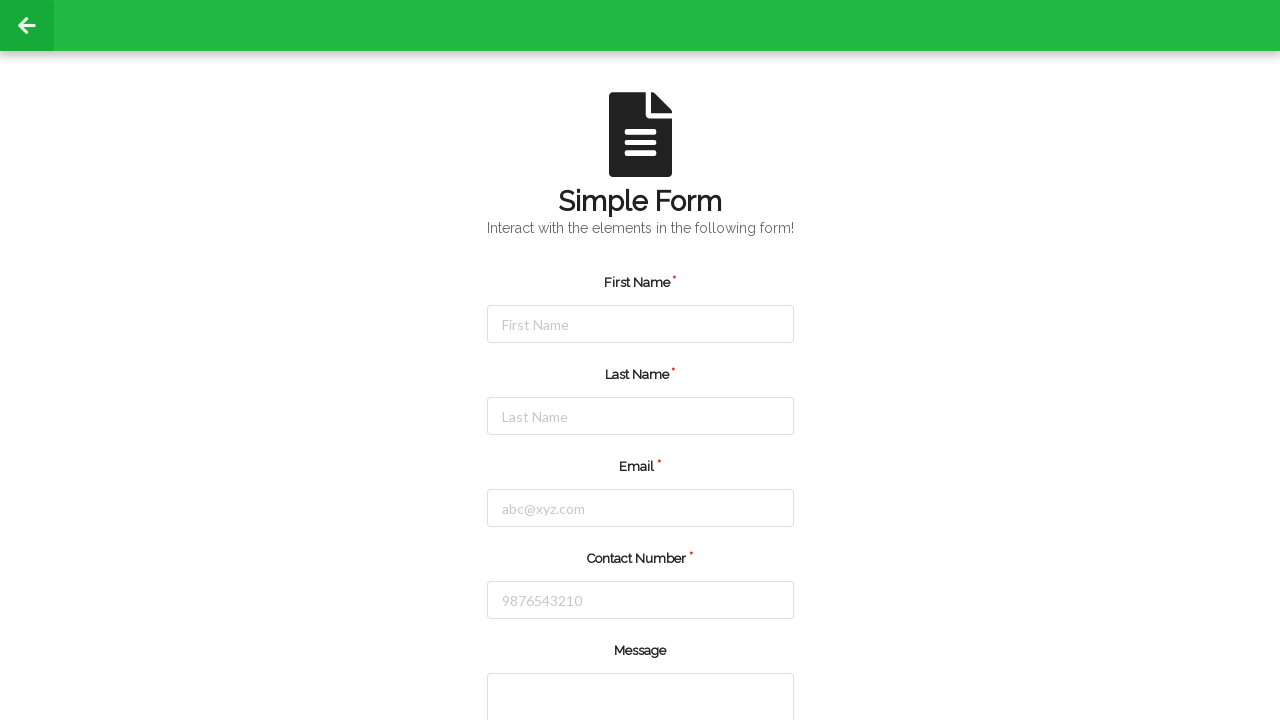

Verified that message textarea is enabled
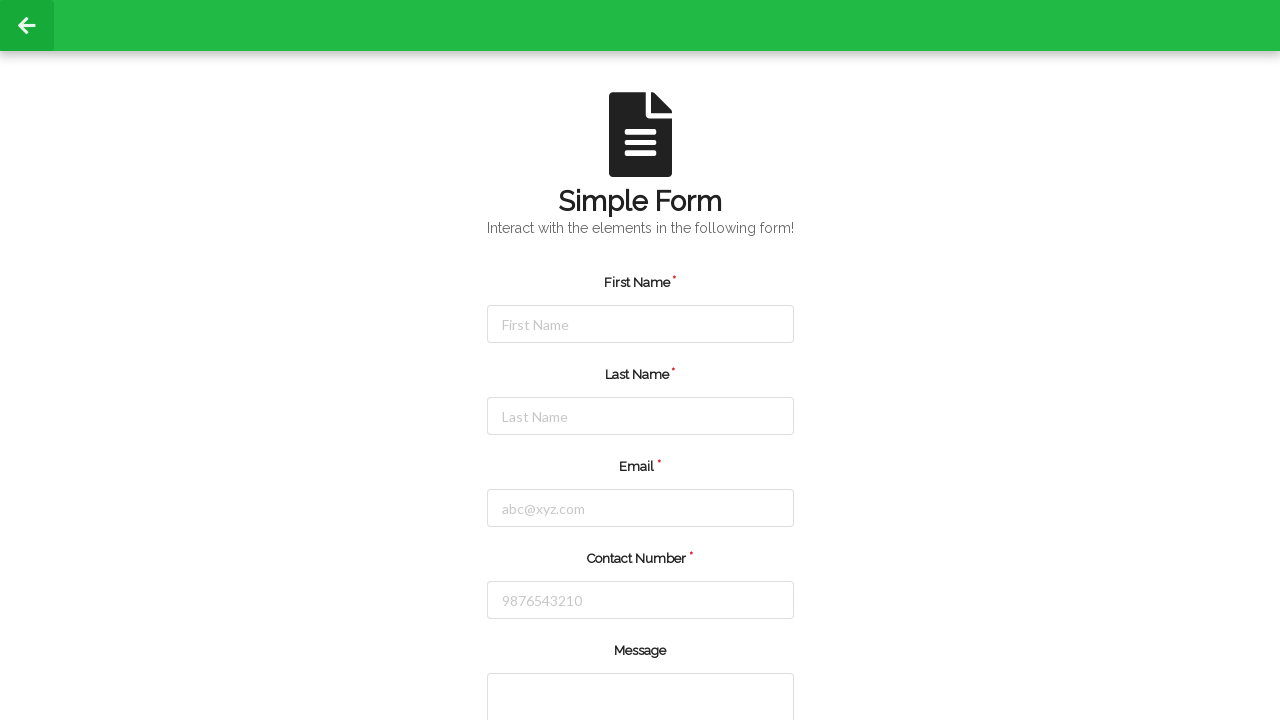

Filled first name field with 'Manisha' on #firstName
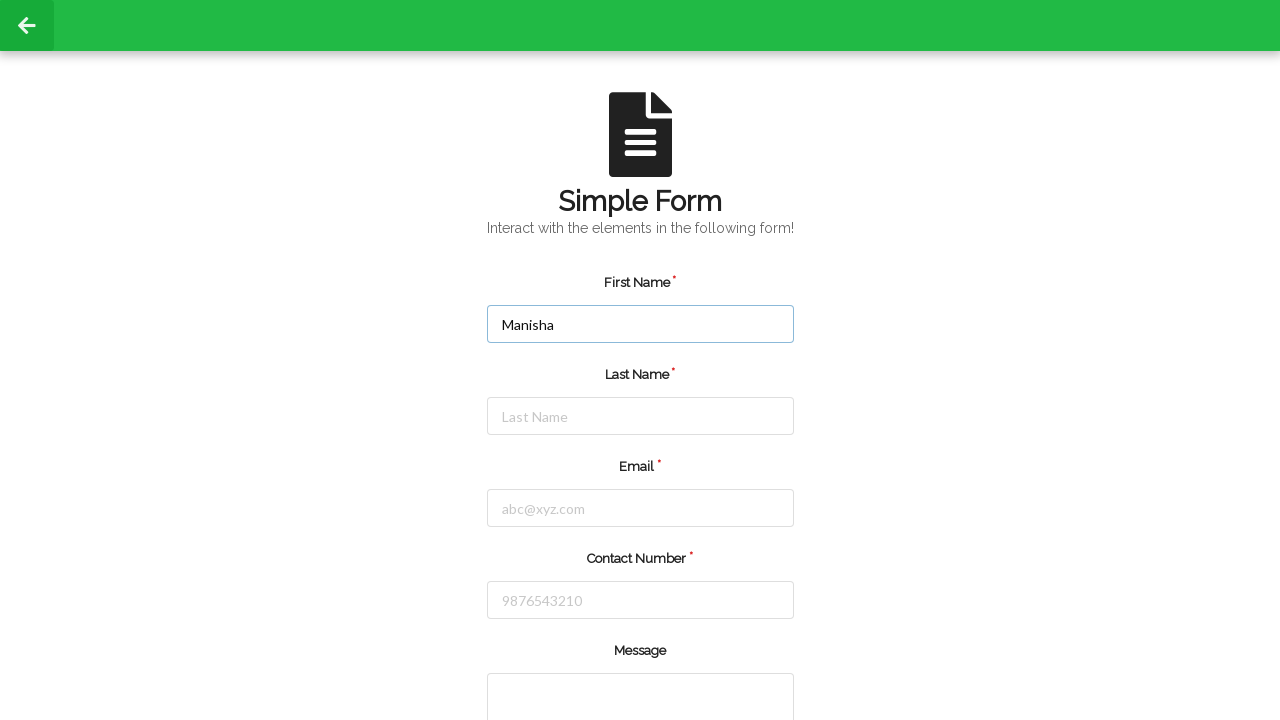

Filled last name field with 'Rana' on #lastName
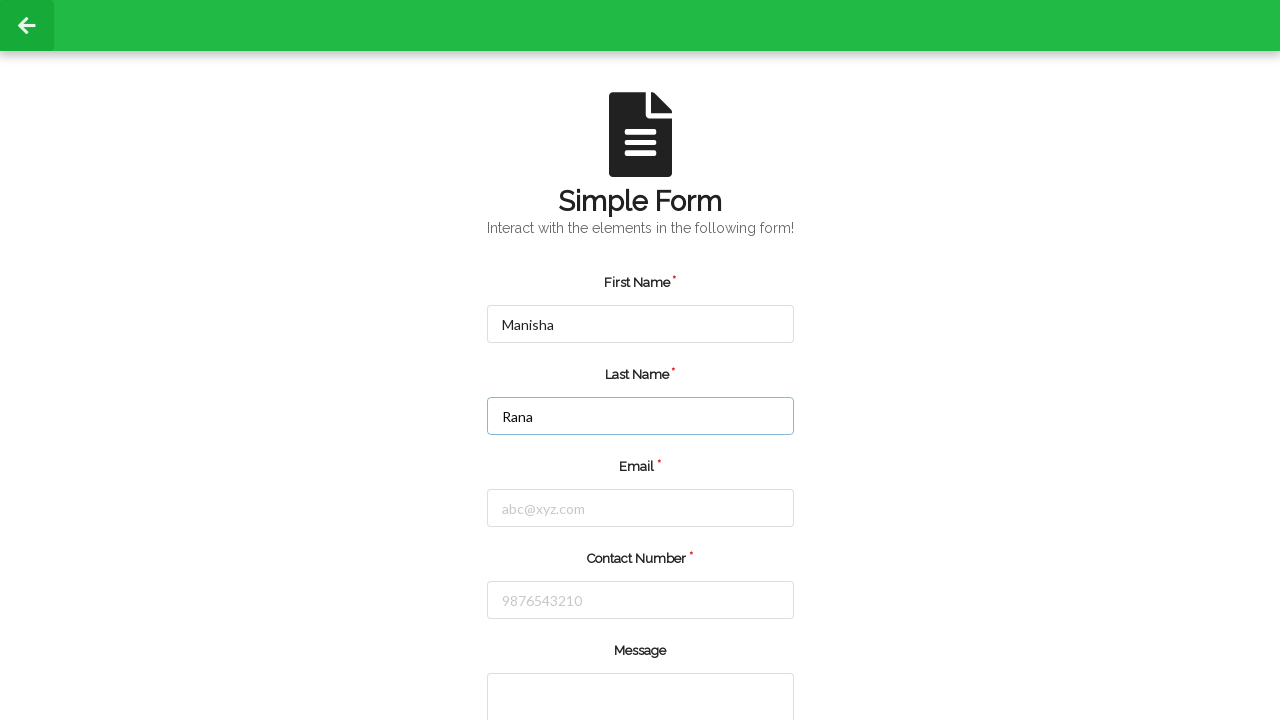

Filled email field with 'manishasonamela@gmail.com' on #email
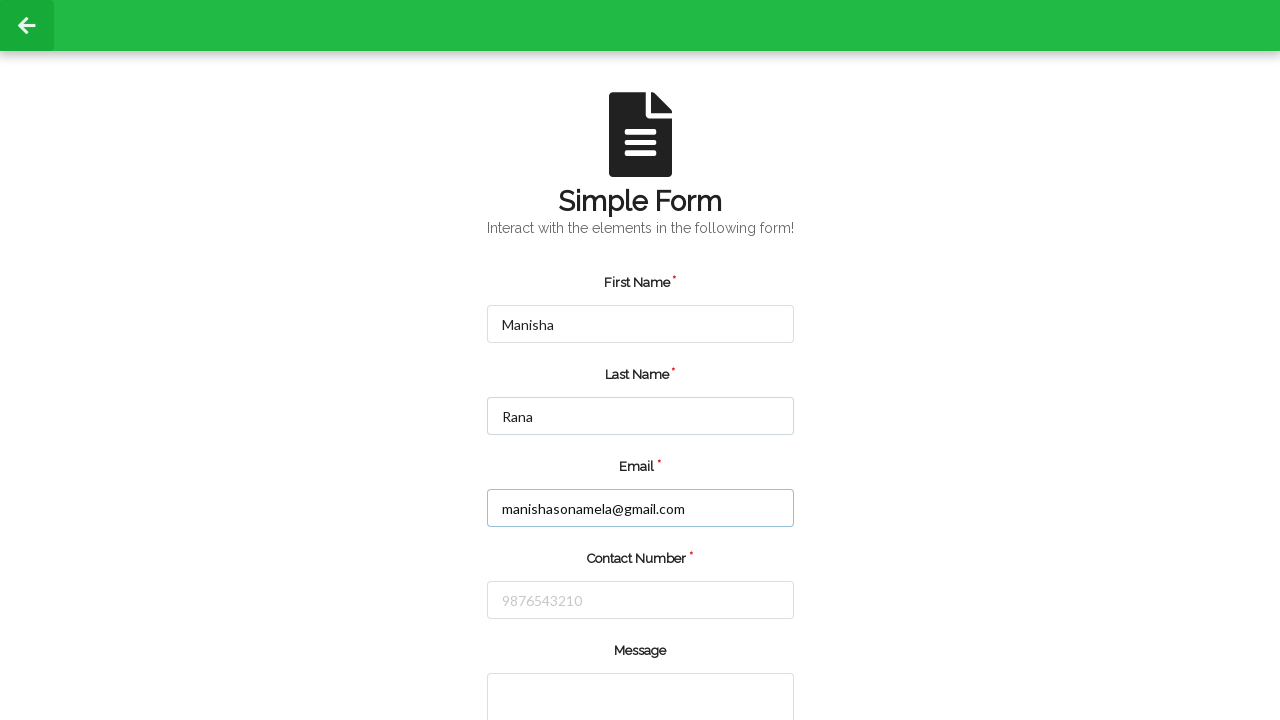

Filled contact number field with '9182392290' on #number
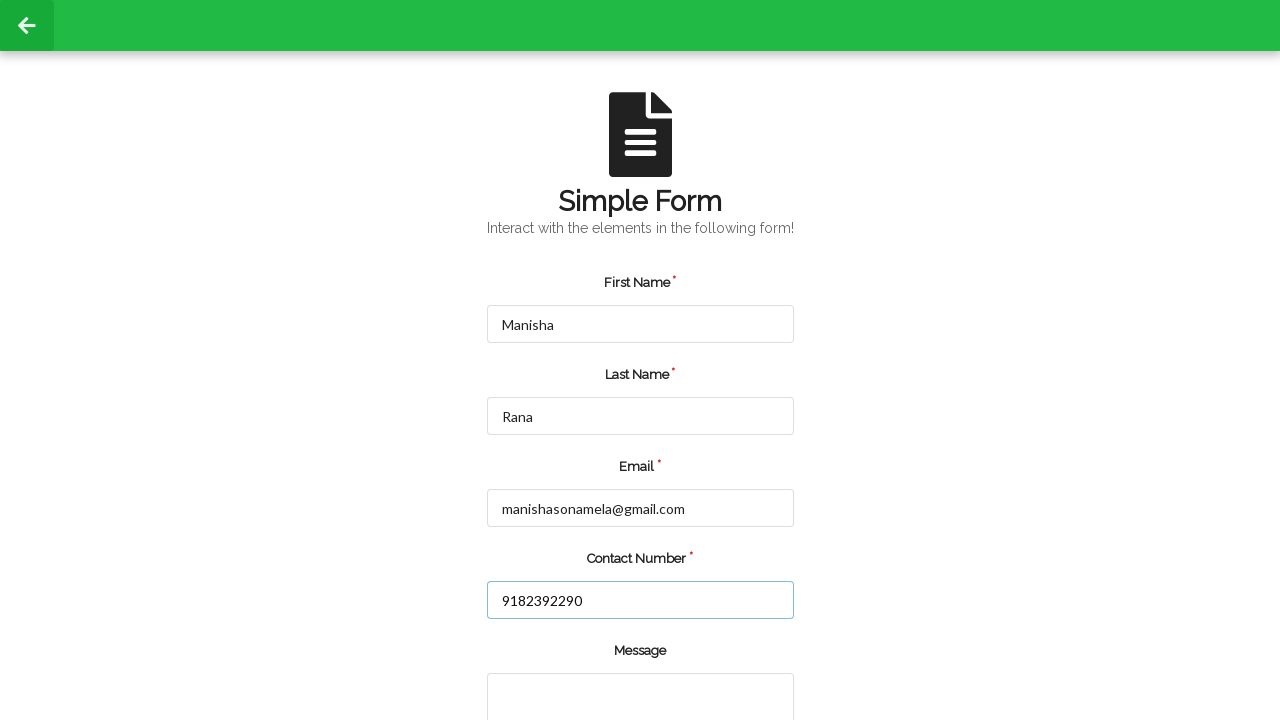

Filled message textarea with 'Hello from Manisha' on //textarea
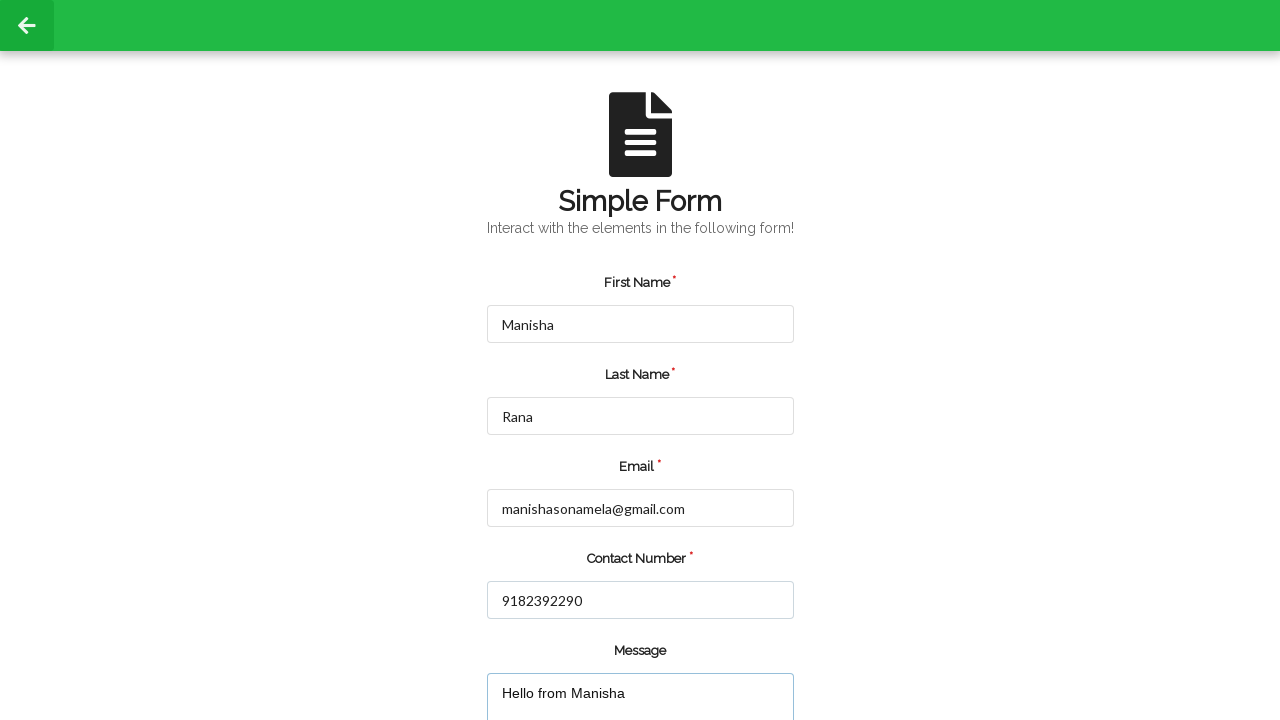

Clicked the submit button at (558, 660) on xpath=//input[@value='submit']
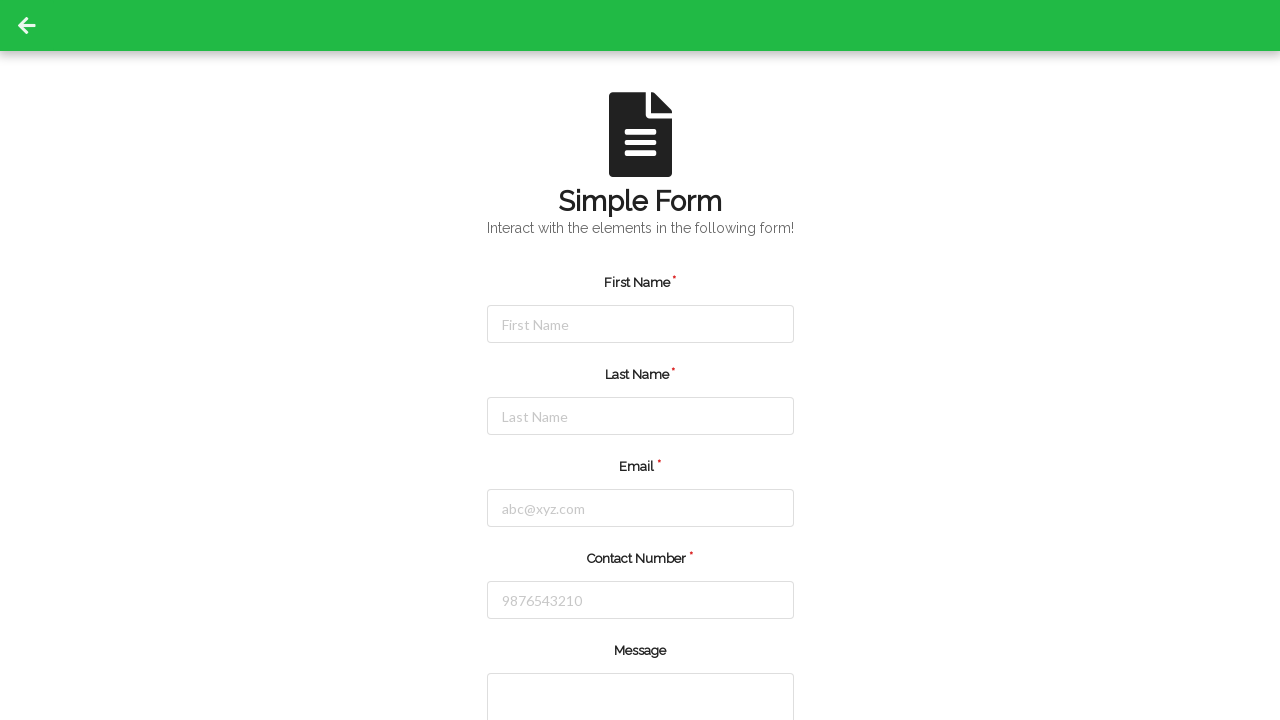

Set up alert dialog handler to accept alerts
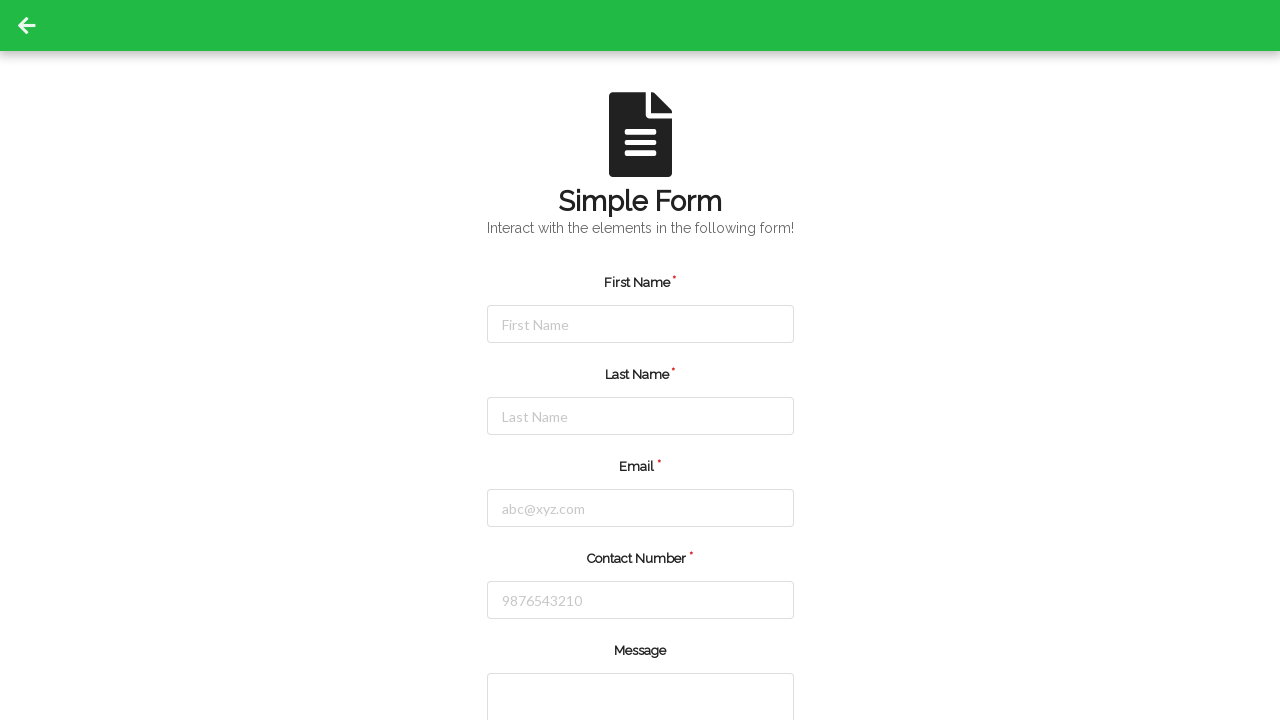

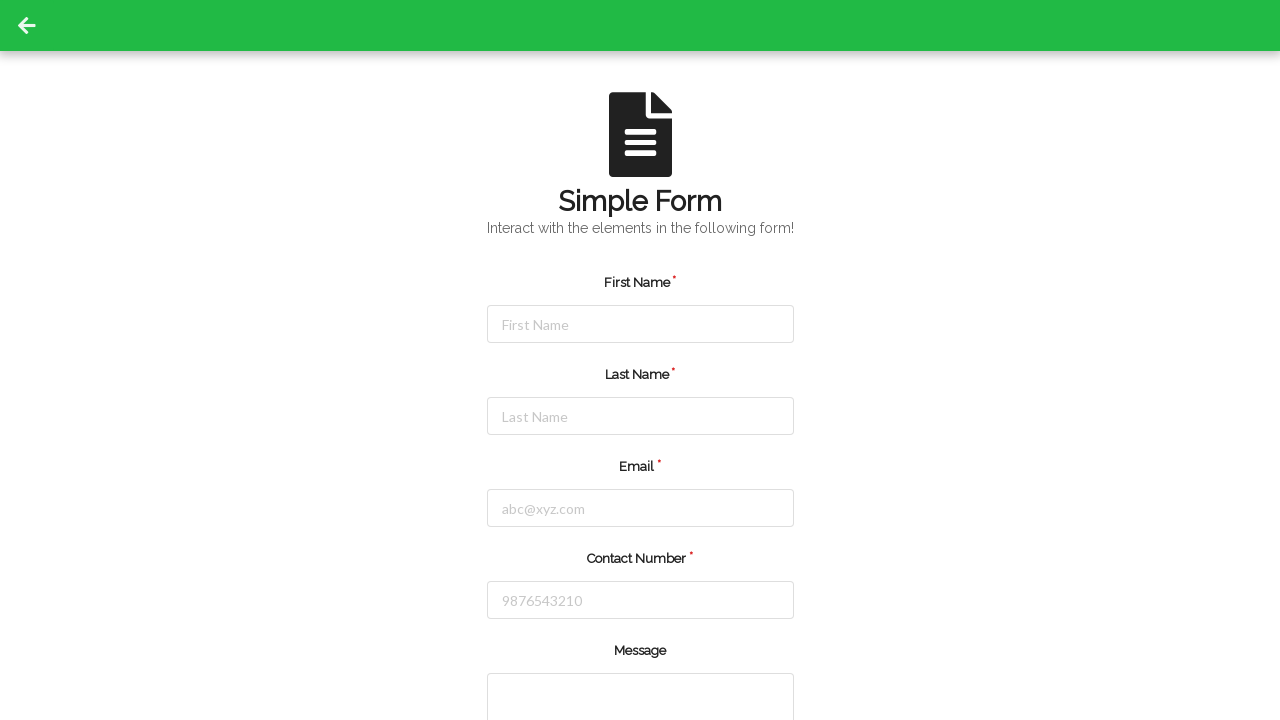